Tests that edits are saved when the edit field loses focus (blur)

Starting URL: https://demo.playwright.dev/todomvc

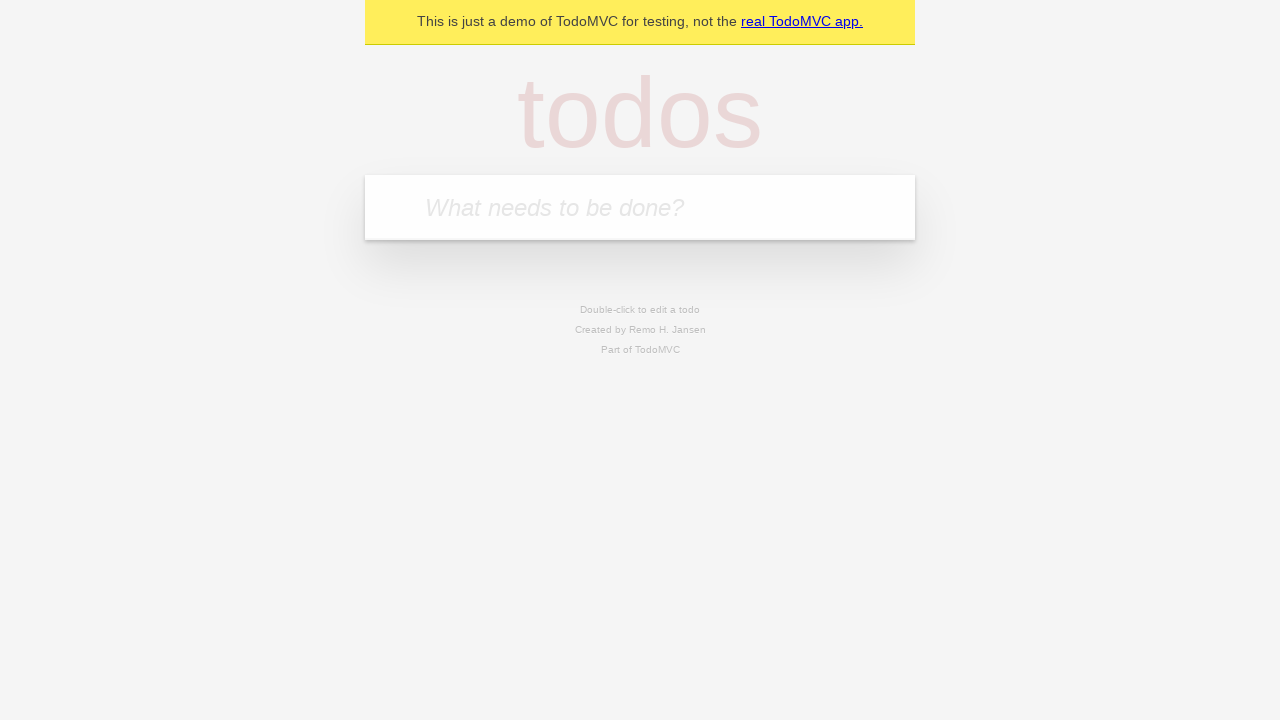

Filled new todo field with 'buy some cheese' on internal:attr=[placeholder="What needs to be done?"i]
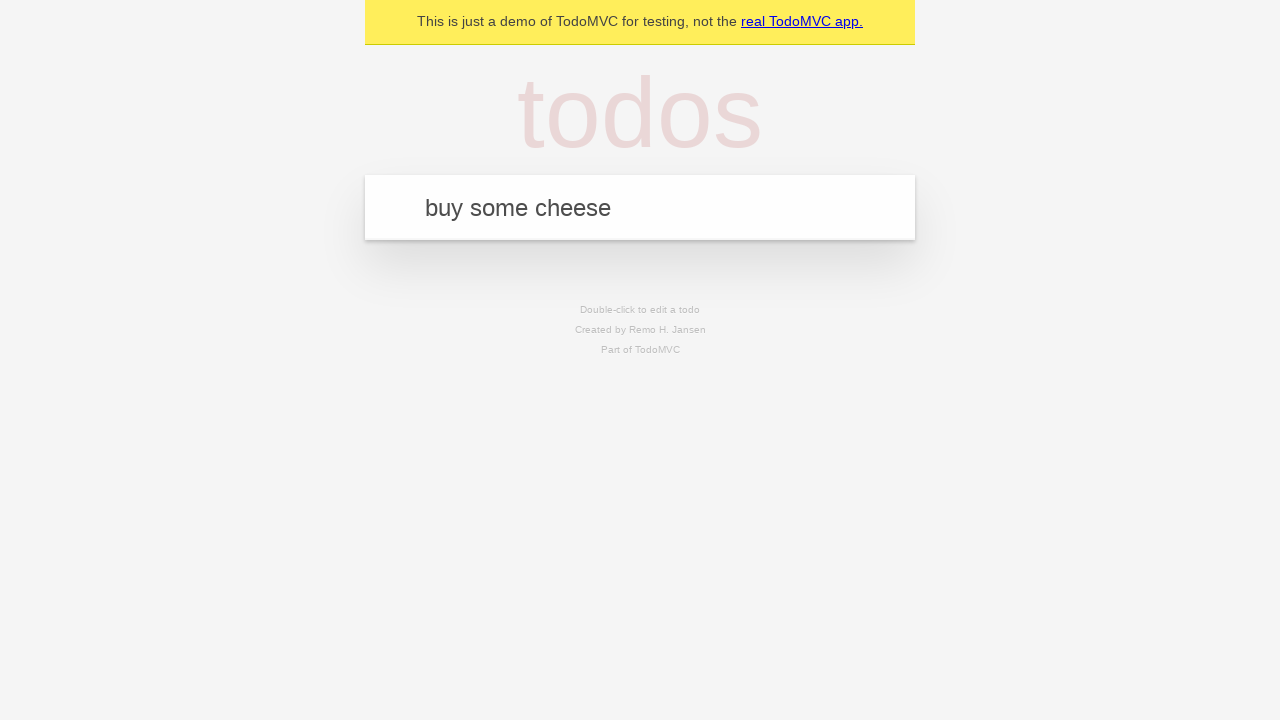

Pressed Enter to create first todo on internal:attr=[placeholder="What needs to be done?"i]
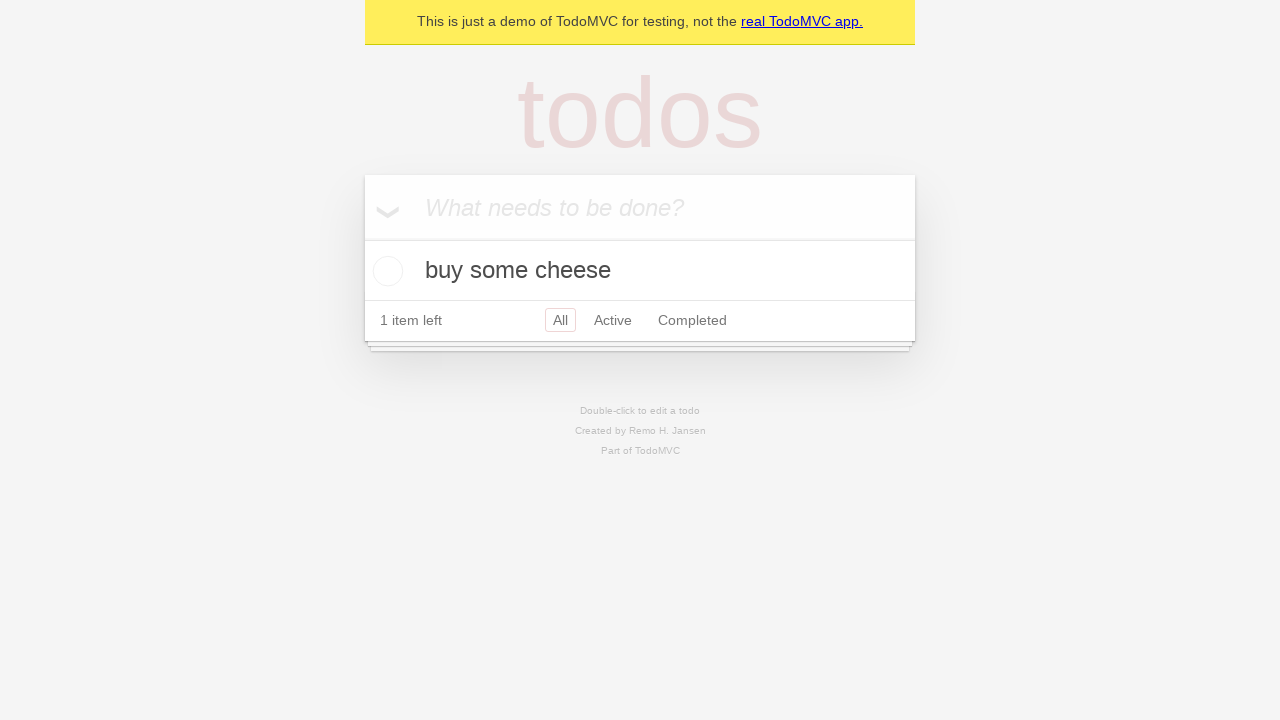

Filled new todo field with 'feed the cat' on internal:attr=[placeholder="What needs to be done?"i]
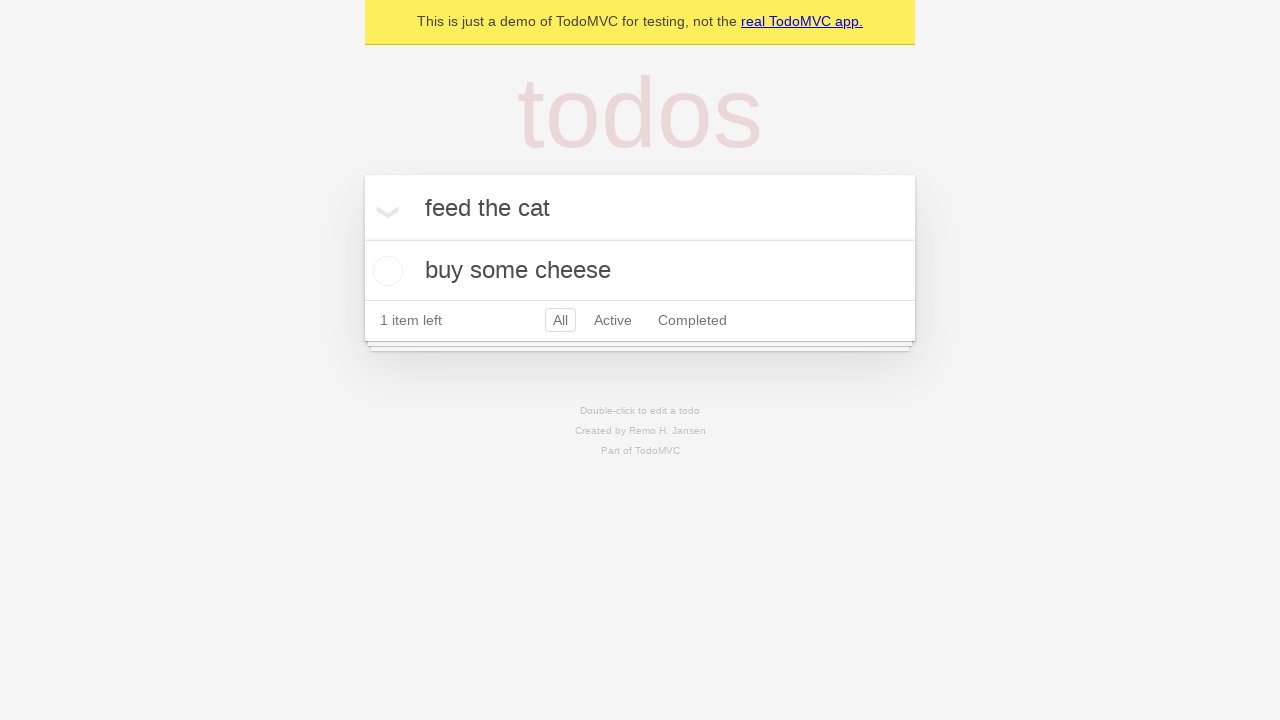

Pressed Enter to create second todo on internal:attr=[placeholder="What needs to be done?"i]
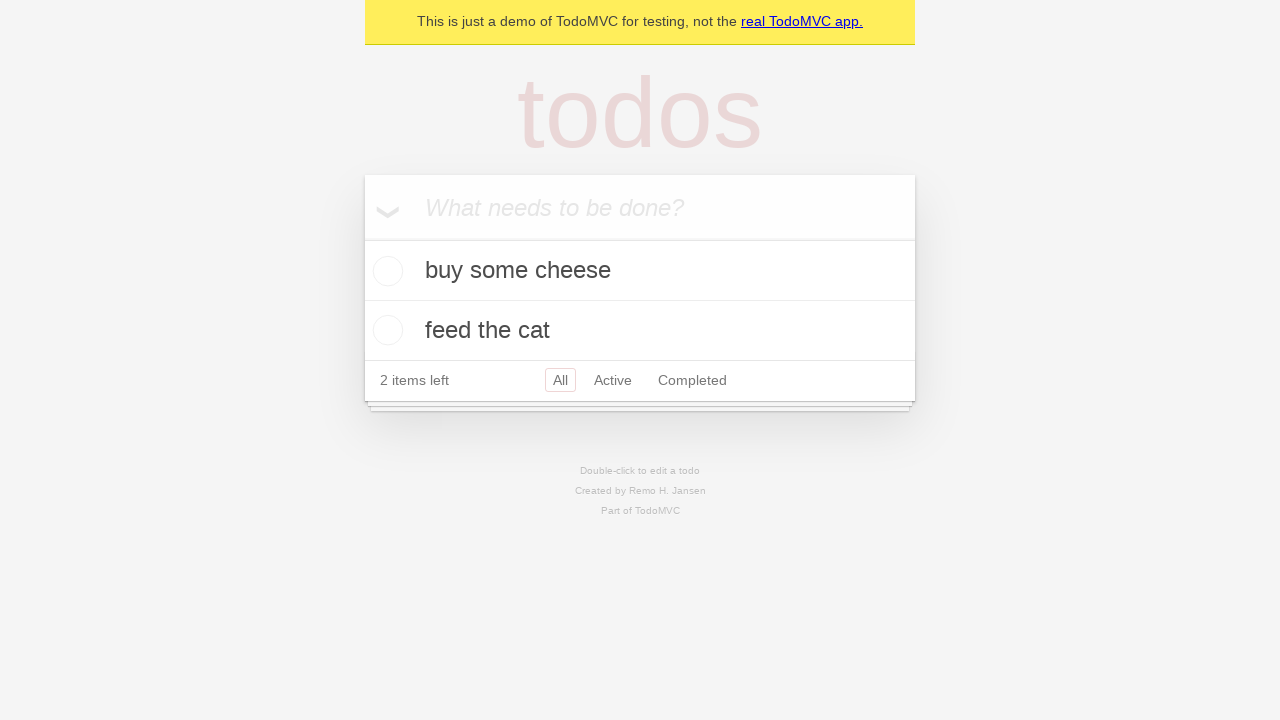

Filled new todo field with 'book a doctors appointment' on internal:attr=[placeholder="What needs to be done?"i]
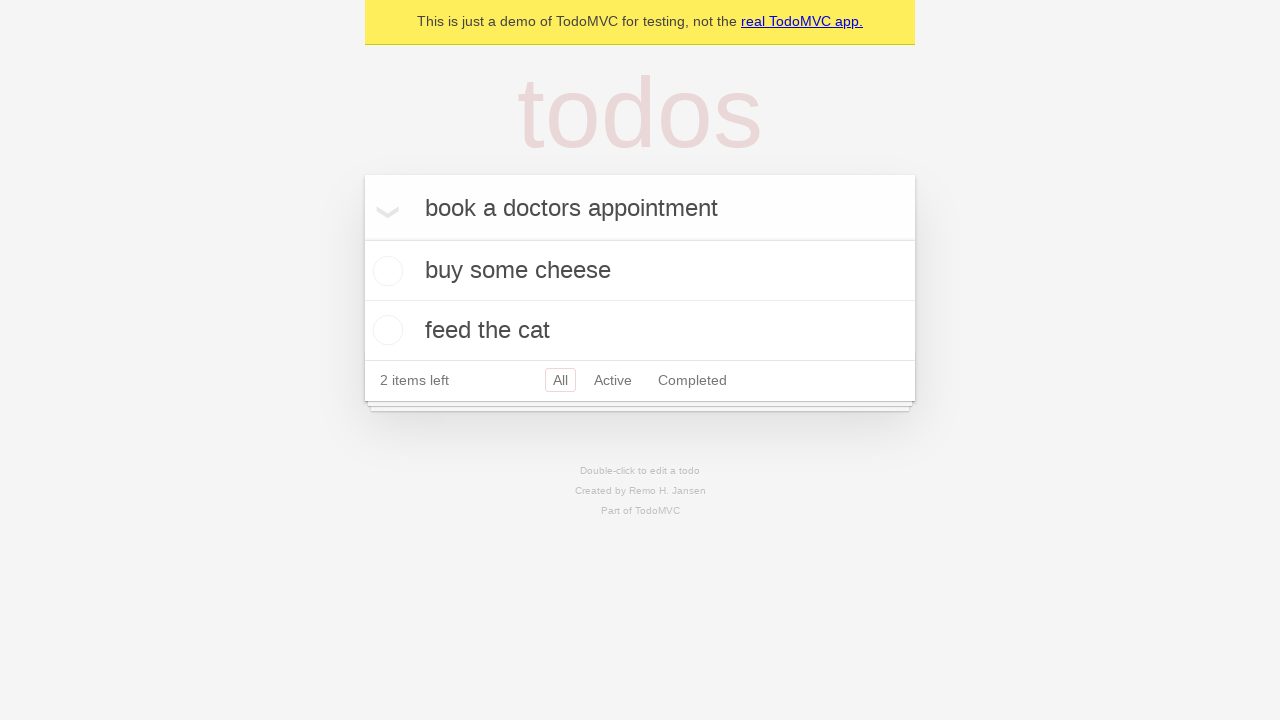

Pressed Enter to create third todo on internal:attr=[placeholder="What needs to be done?"i]
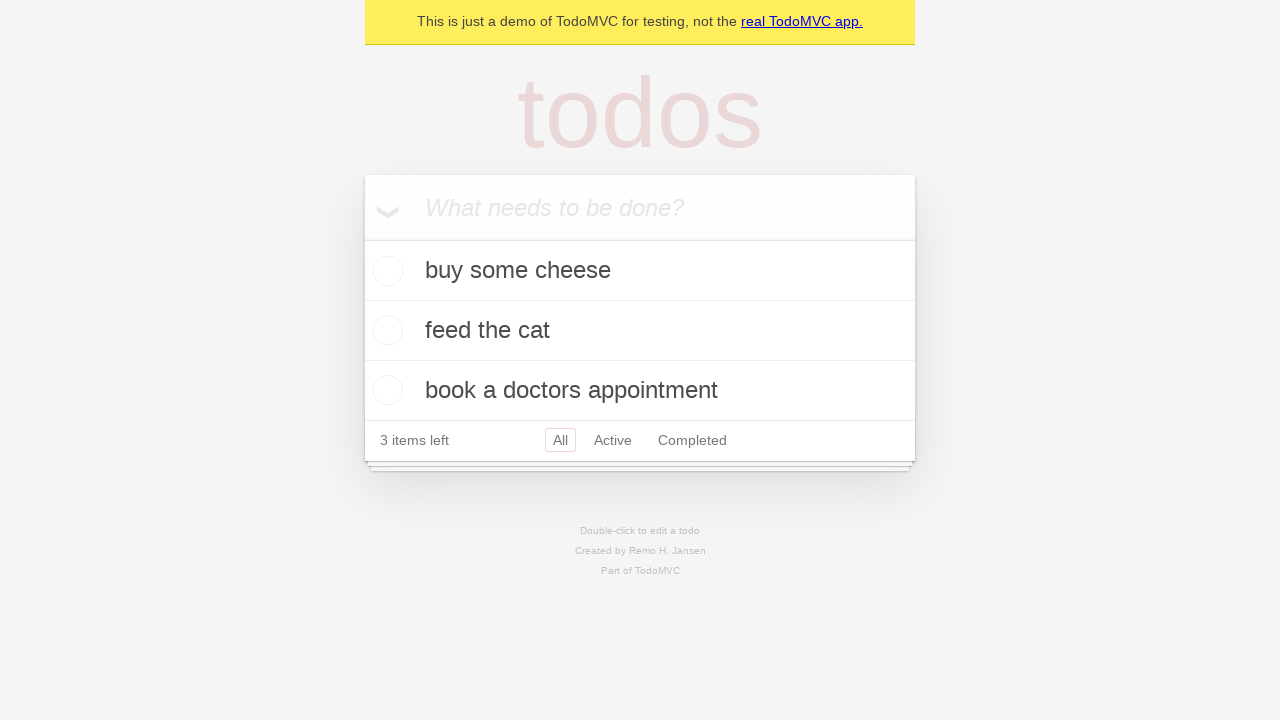

Waited for all three todos to be created
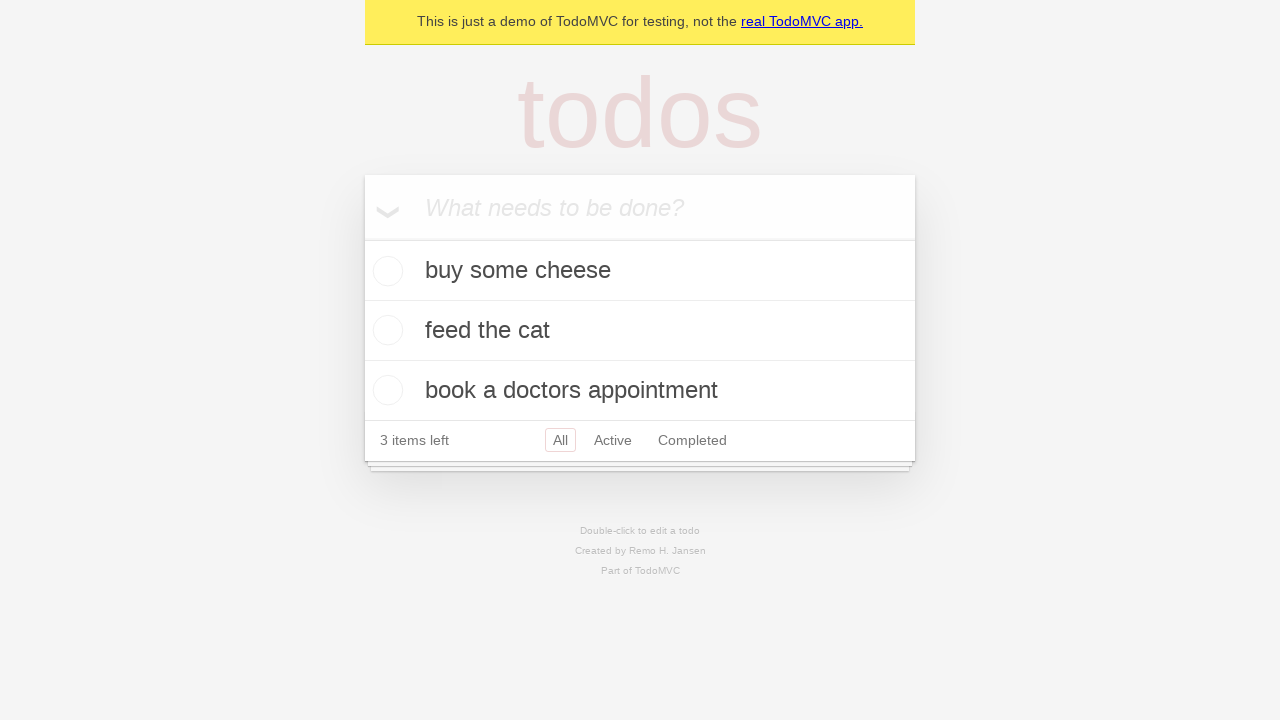

Double-clicked second todo item to enter edit mode at (640, 331) on internal:testid=[data-testid="todo-item"s] >> nth=1
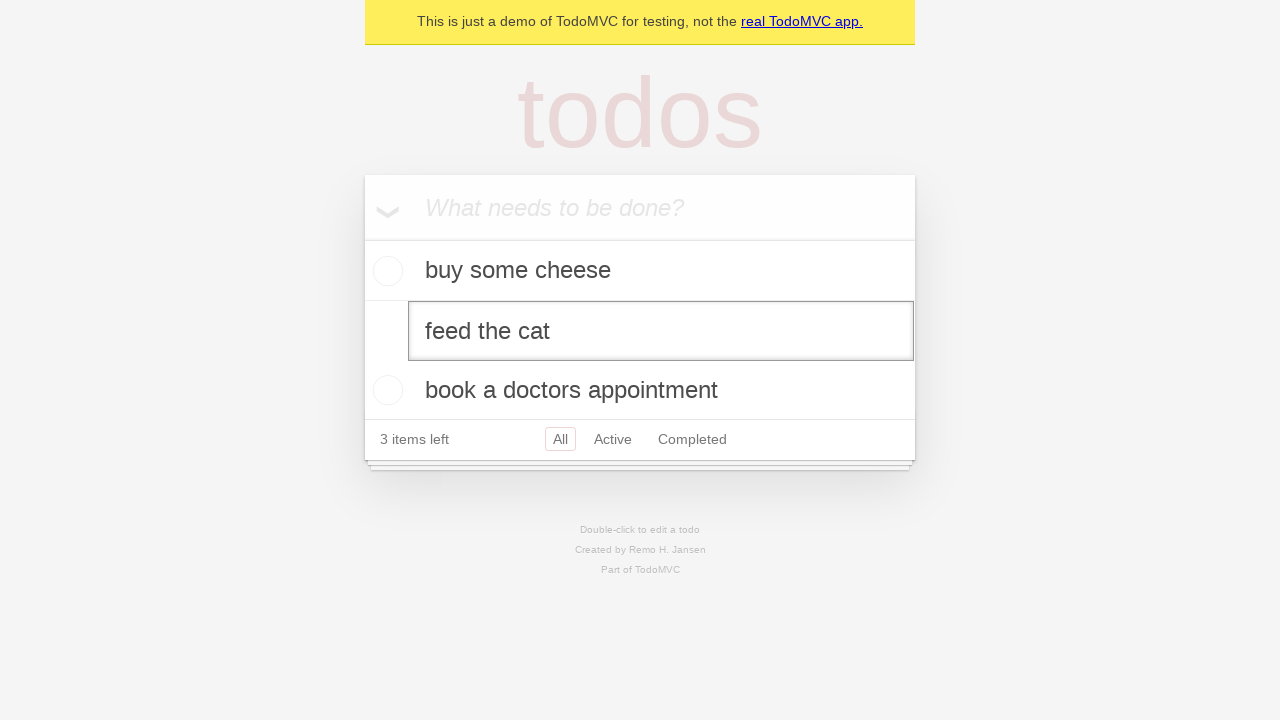

Filled edit field with 'buy some sausages' on internal:testid=[data-testid="todo-item"s] >> nth=1 >> internal:role=textbox[nam
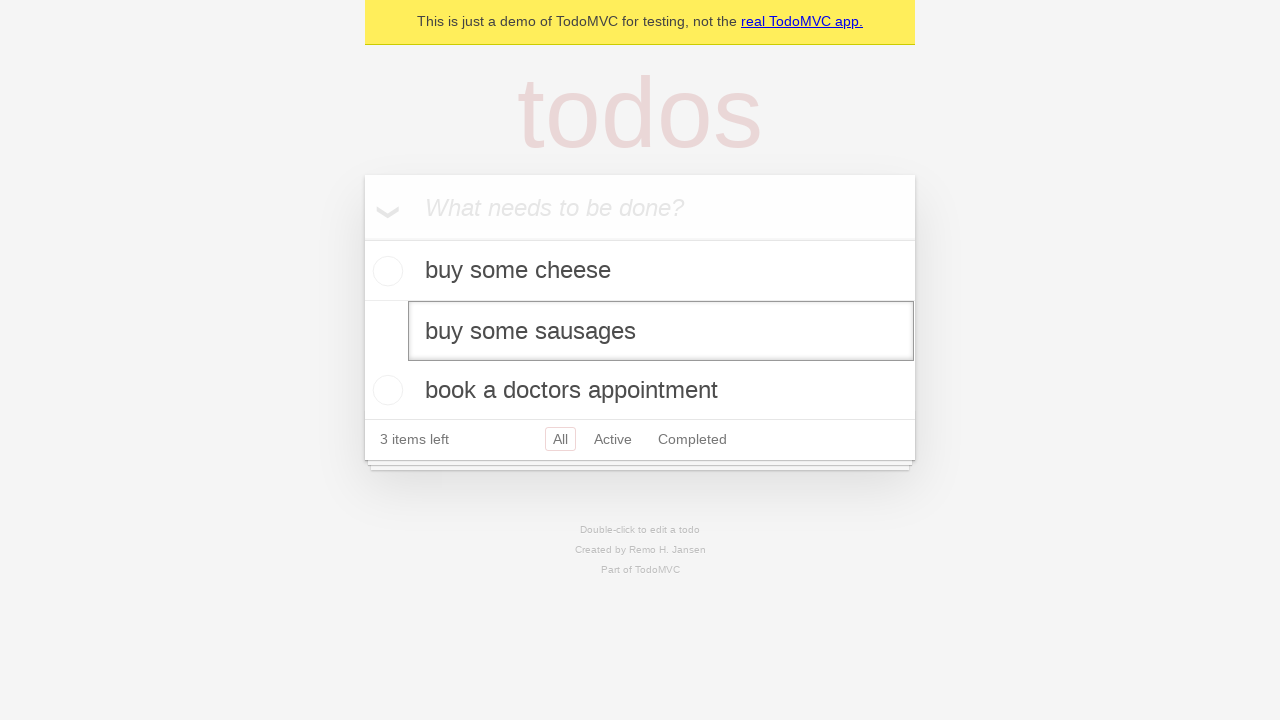

Dispatched blur event to trigger edit save
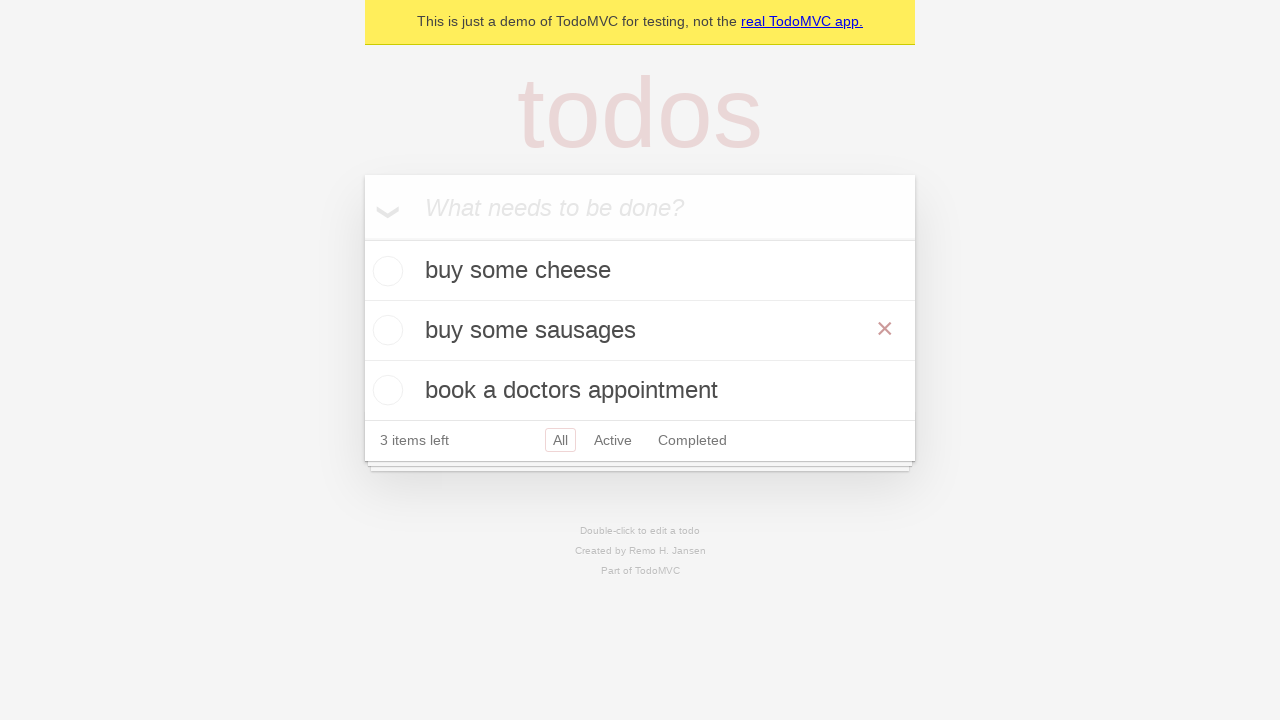

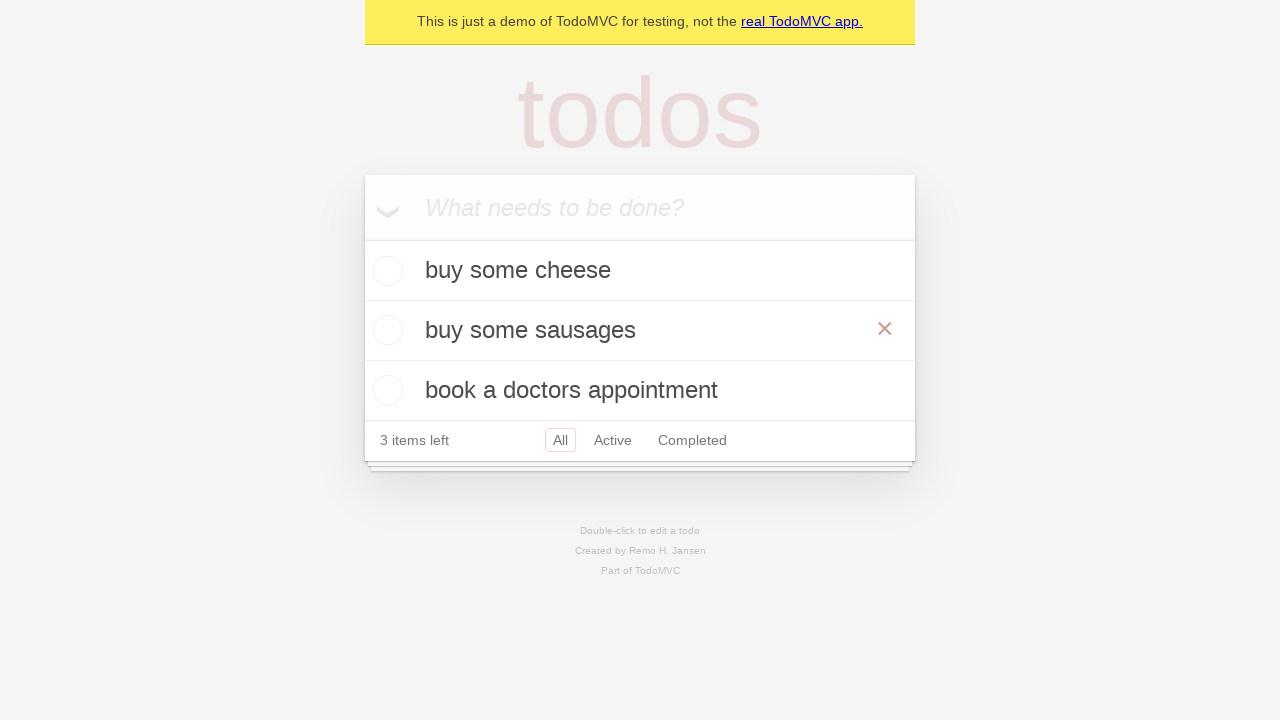